Tests a prompt dialog by dismissing it and verifying the canceled message.

Starting URL: https://www.qa-practice.com/elements/alert/prompt#

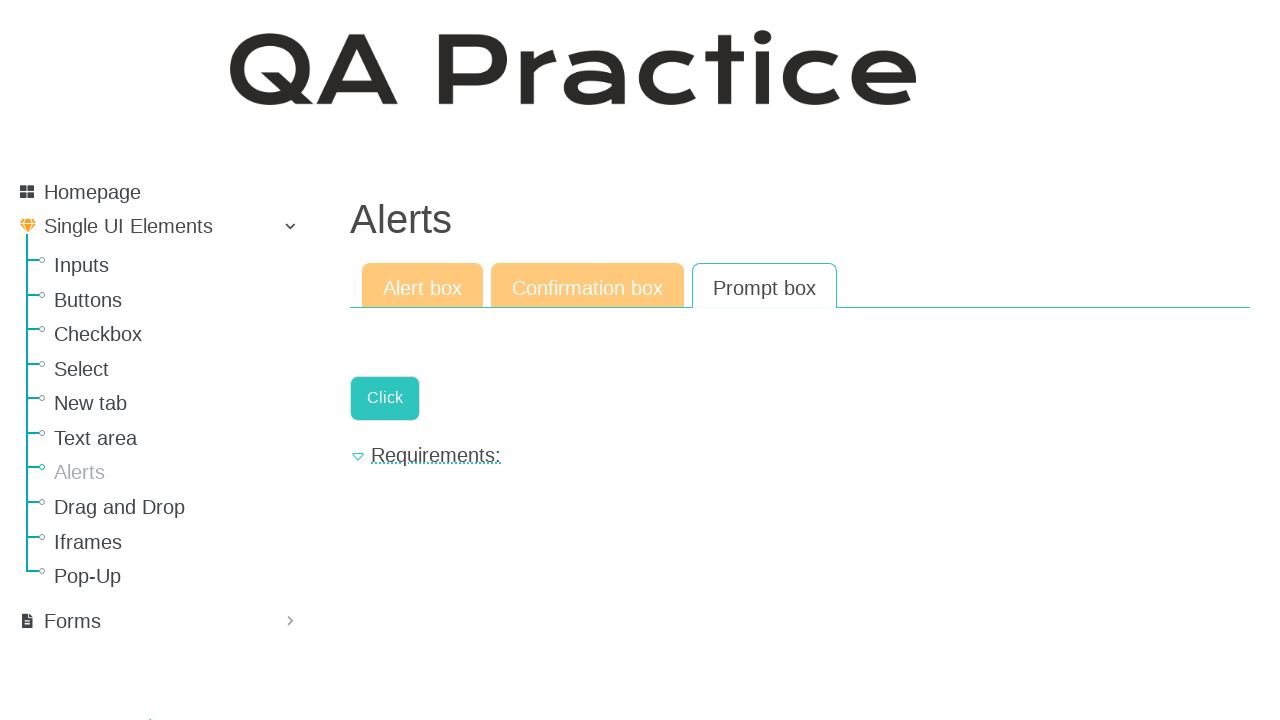

Set up dialog handler to dismiss prompt
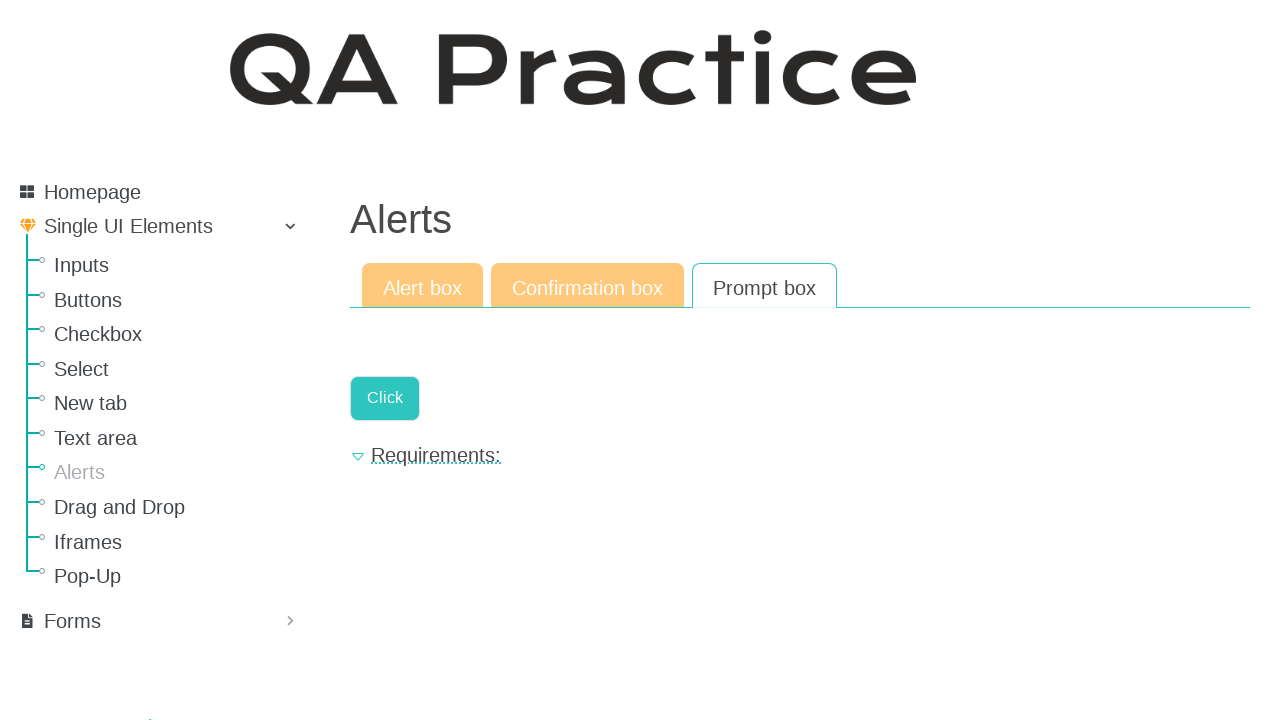

Clicked button to trigger prompt dialog
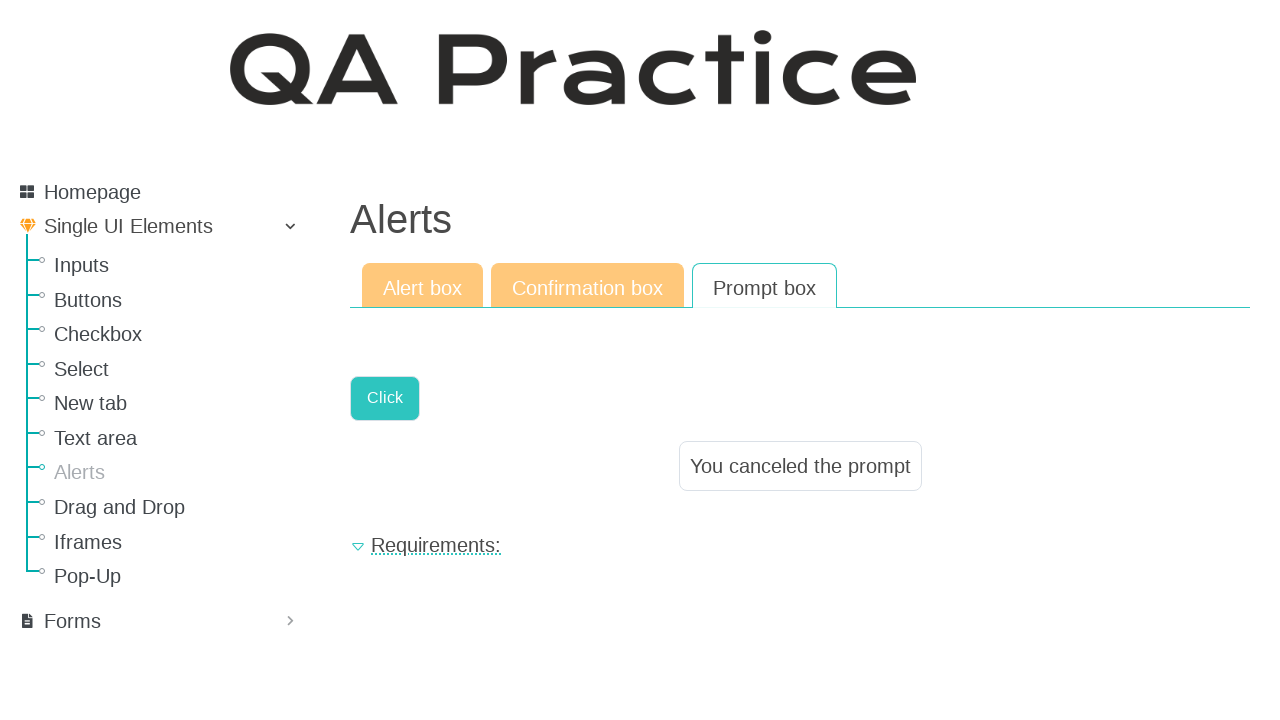

Result message appeared after dismissing prompt
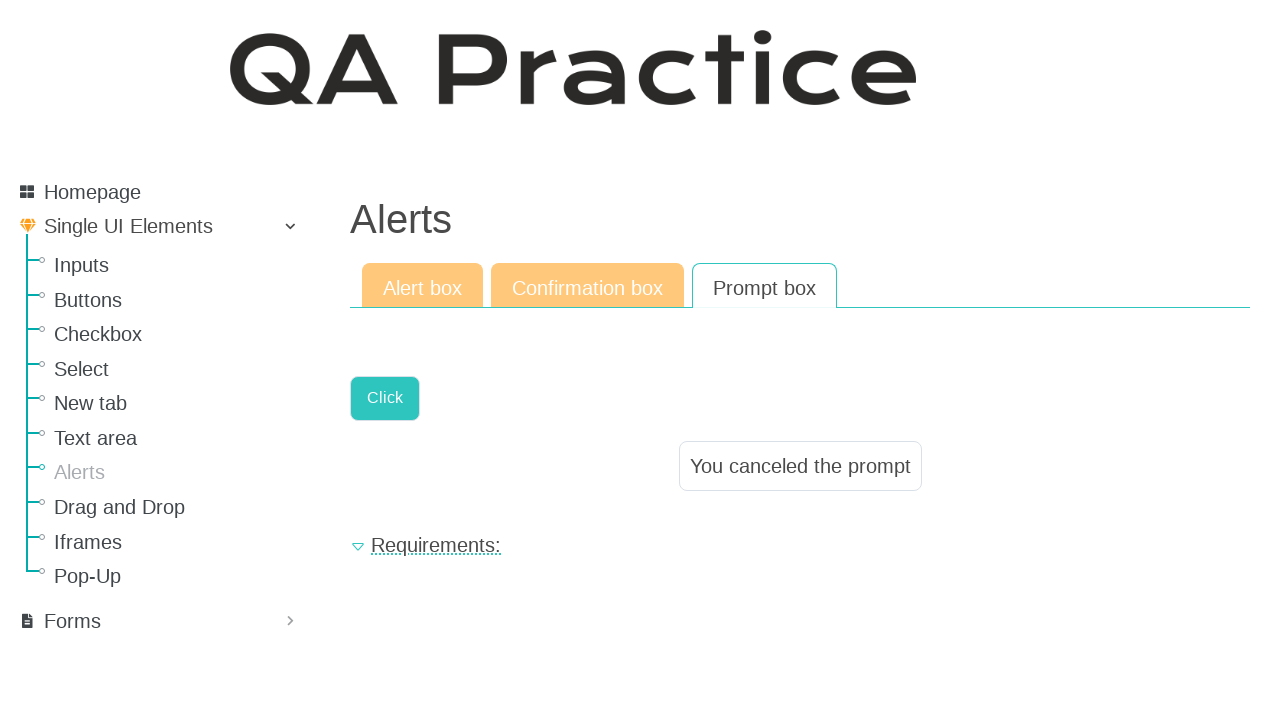

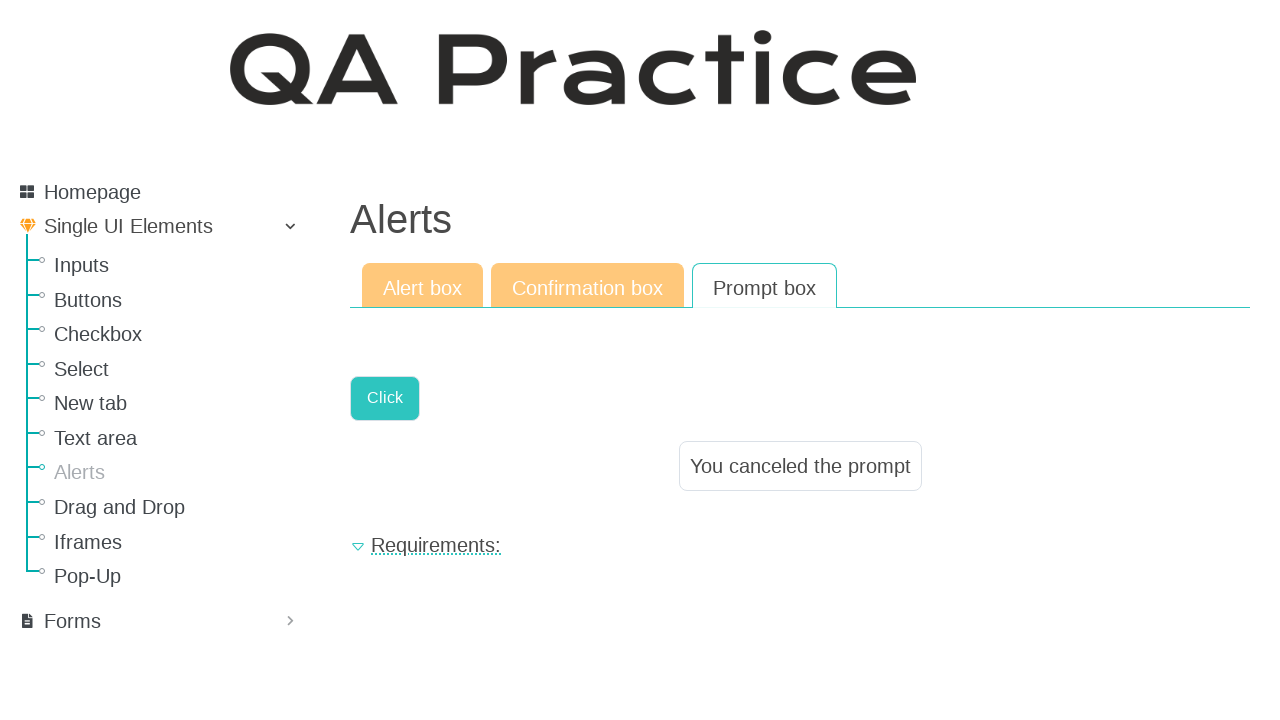